Tests dropdown menu functionality by clicking on a dropdown button and selecting an autocomplete option from the menu

Starting URL: https://formy-project.herokuapp.com/dropdown

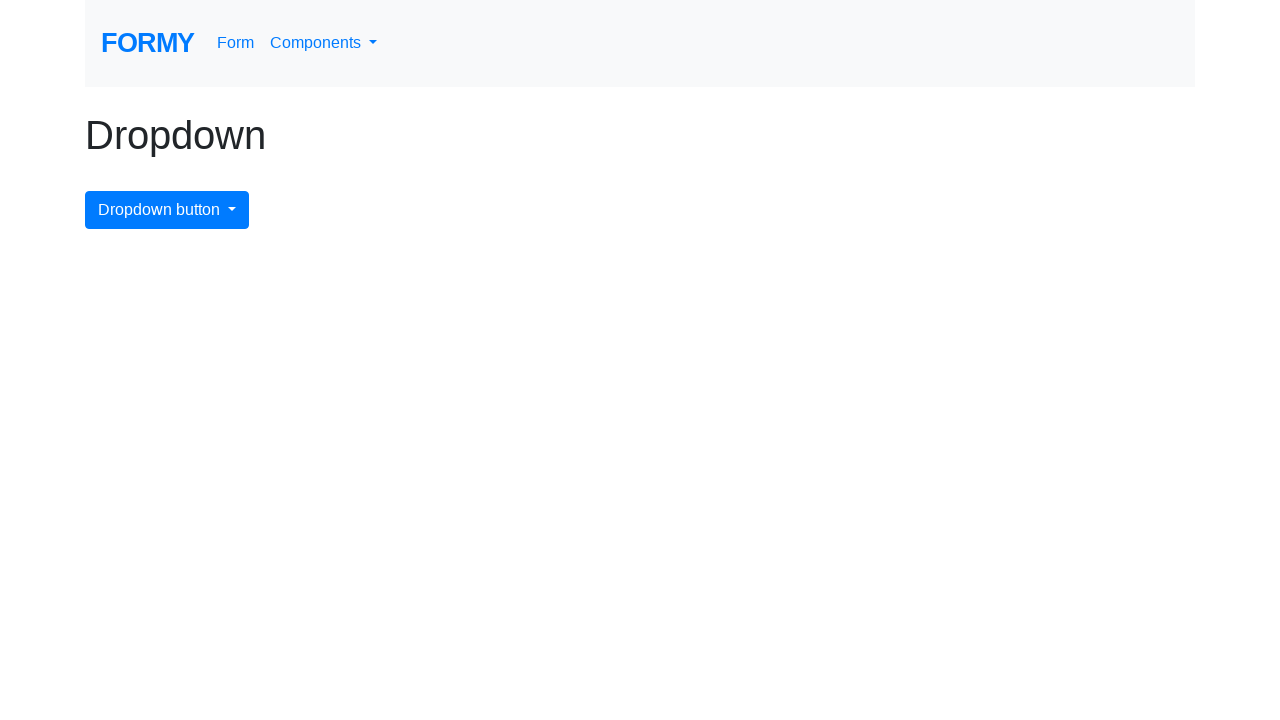

Clicked dropdown menu button at (167, 210) on #dropdownMenuButton
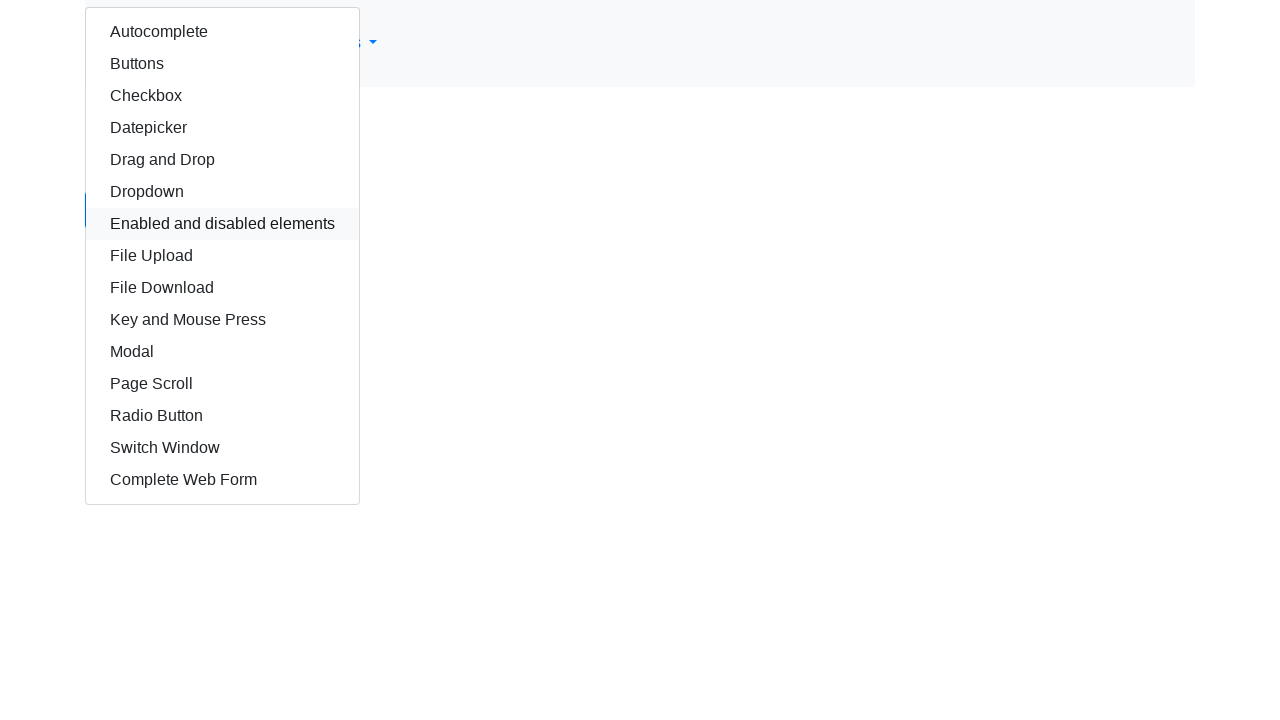

Selected autocomplete option from dropdown menu at (222, 32) on #autocomplete
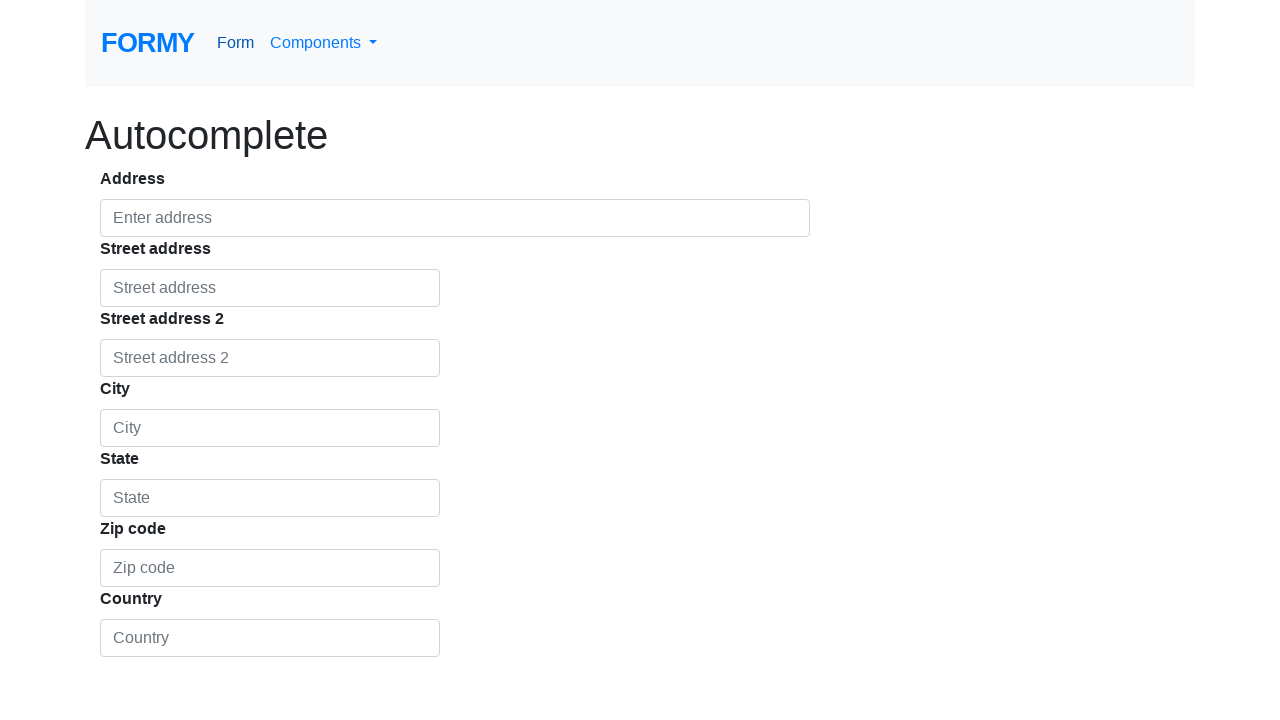

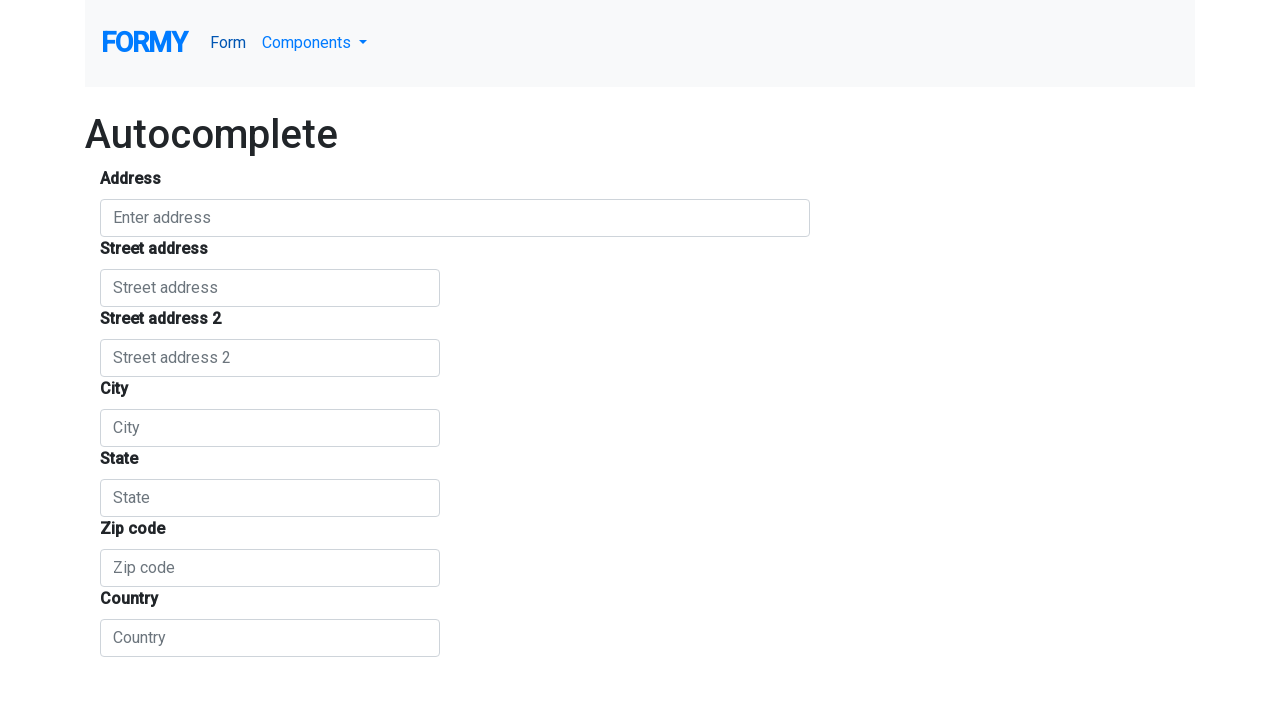